Tests right-click (context menu) functionality by performing a context click on a button element to trigger a context menu

Starting URL: http://swisnl.github.io/jQuery-contextMenu/demo.html

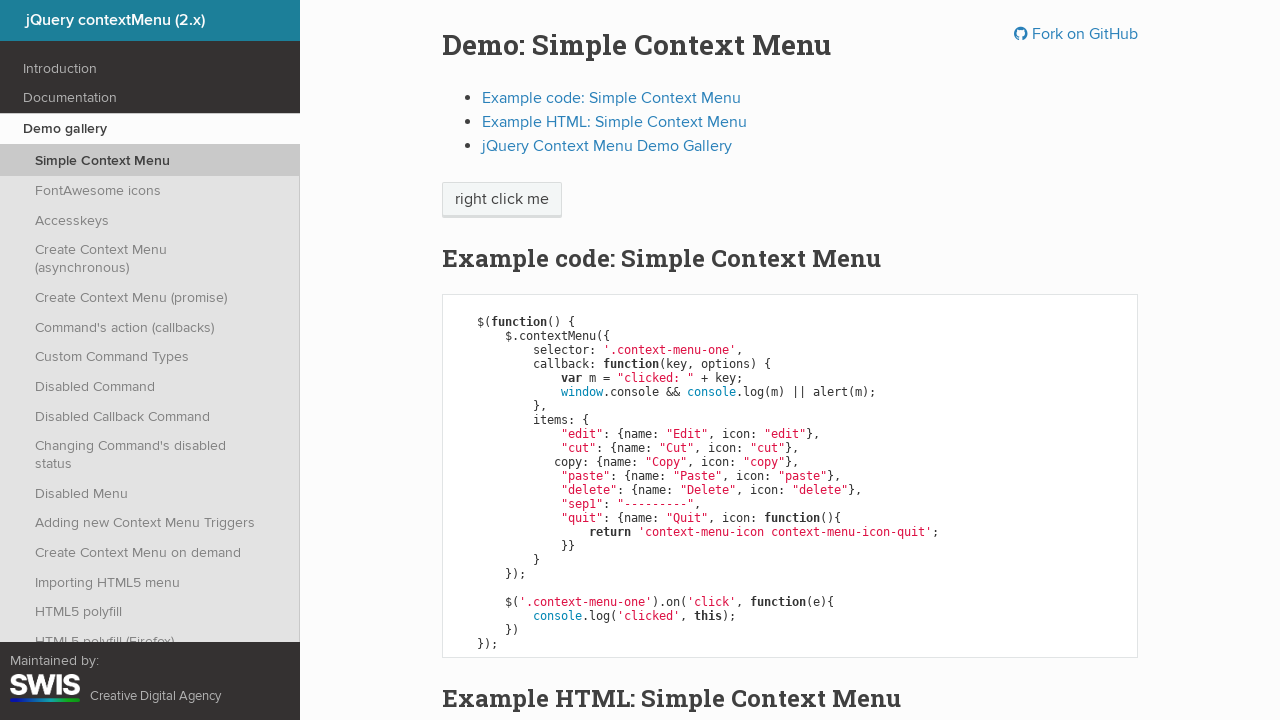

Located context menu button element
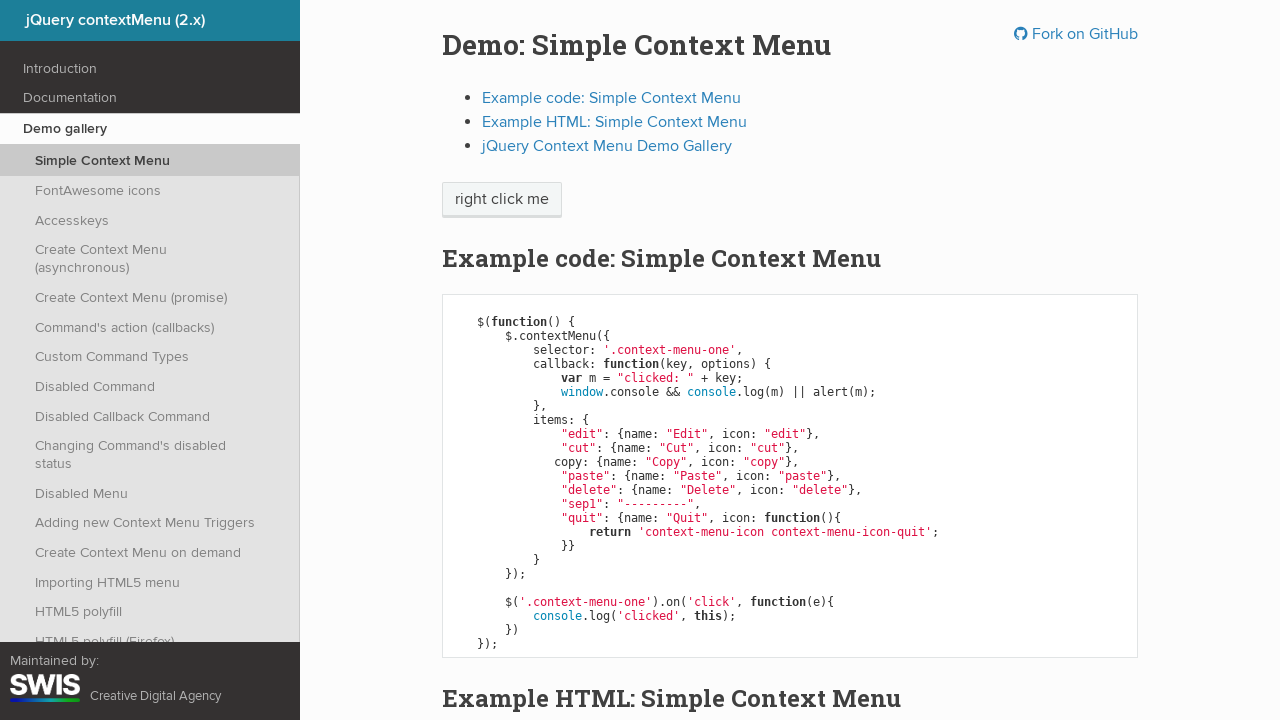

Performed right-click on button to trigger context menu at (502, 200) on xpath=//span[@class='context-menu-one btn btn-neutral']
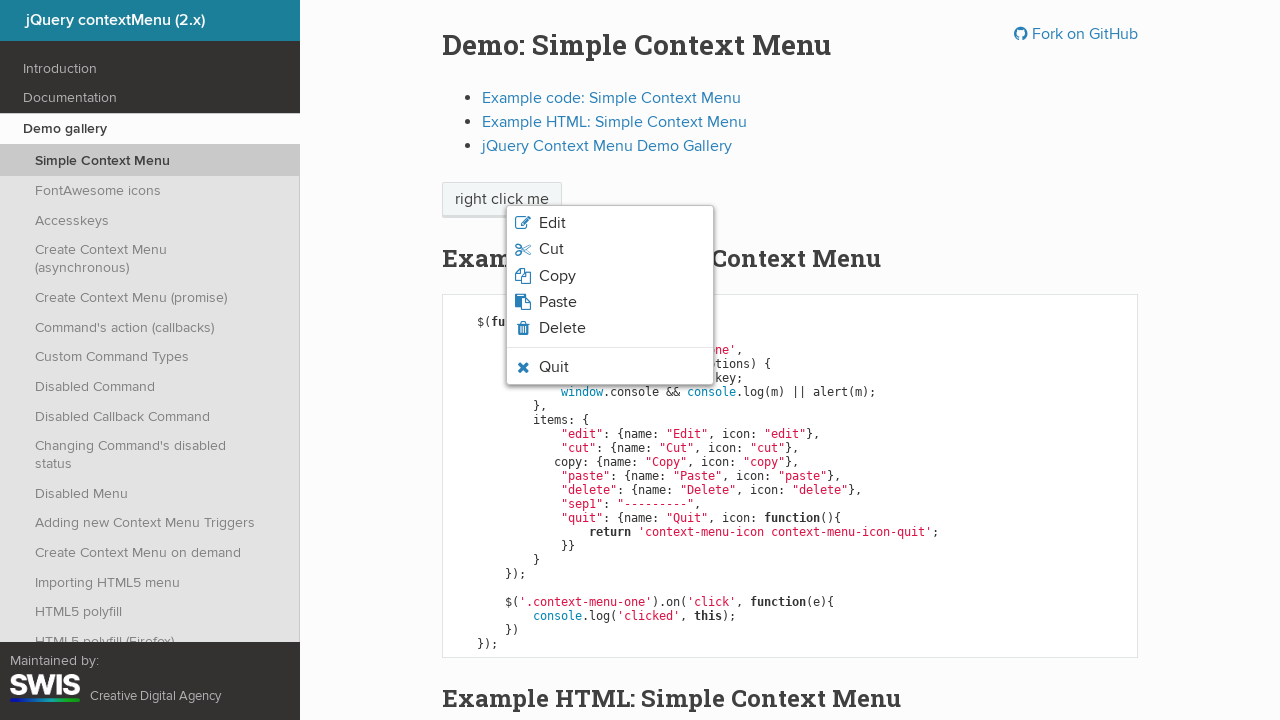

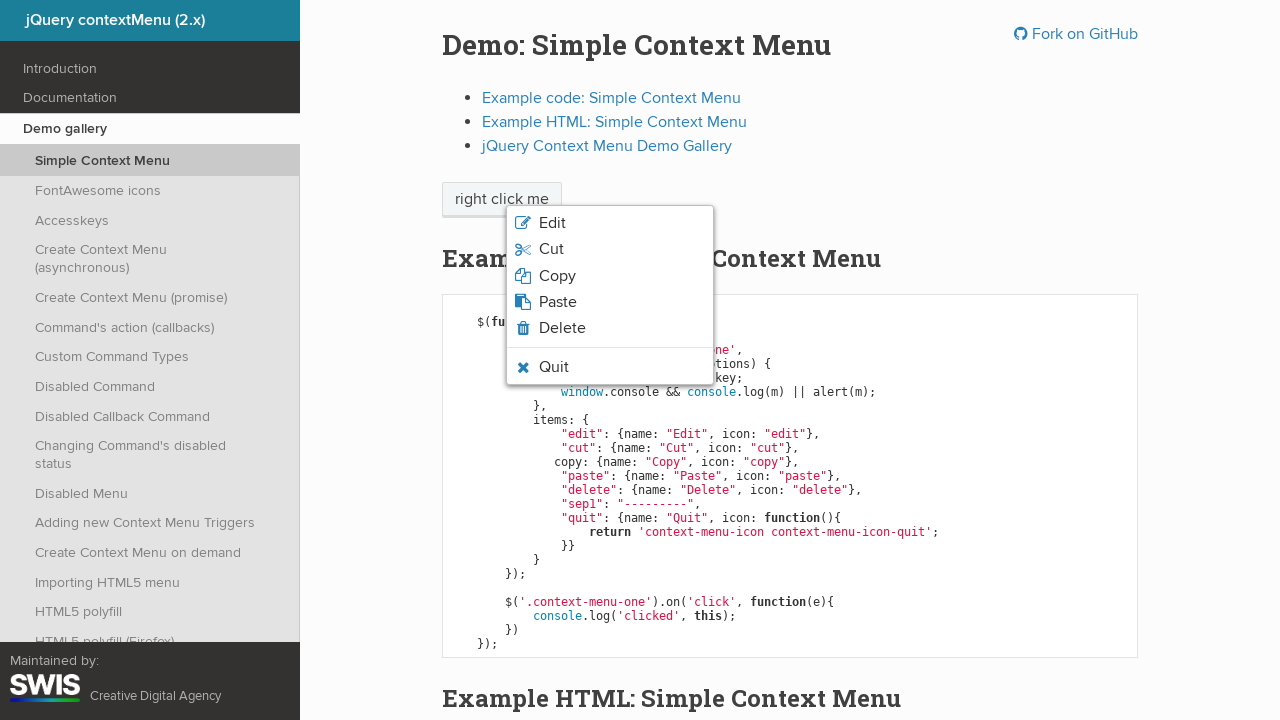